Tests alert functionality by entering text in a field, triggering an alert, and validating the alert message

Starting URL: https://www.rahulshettyacademy.com/AutomationPractice/

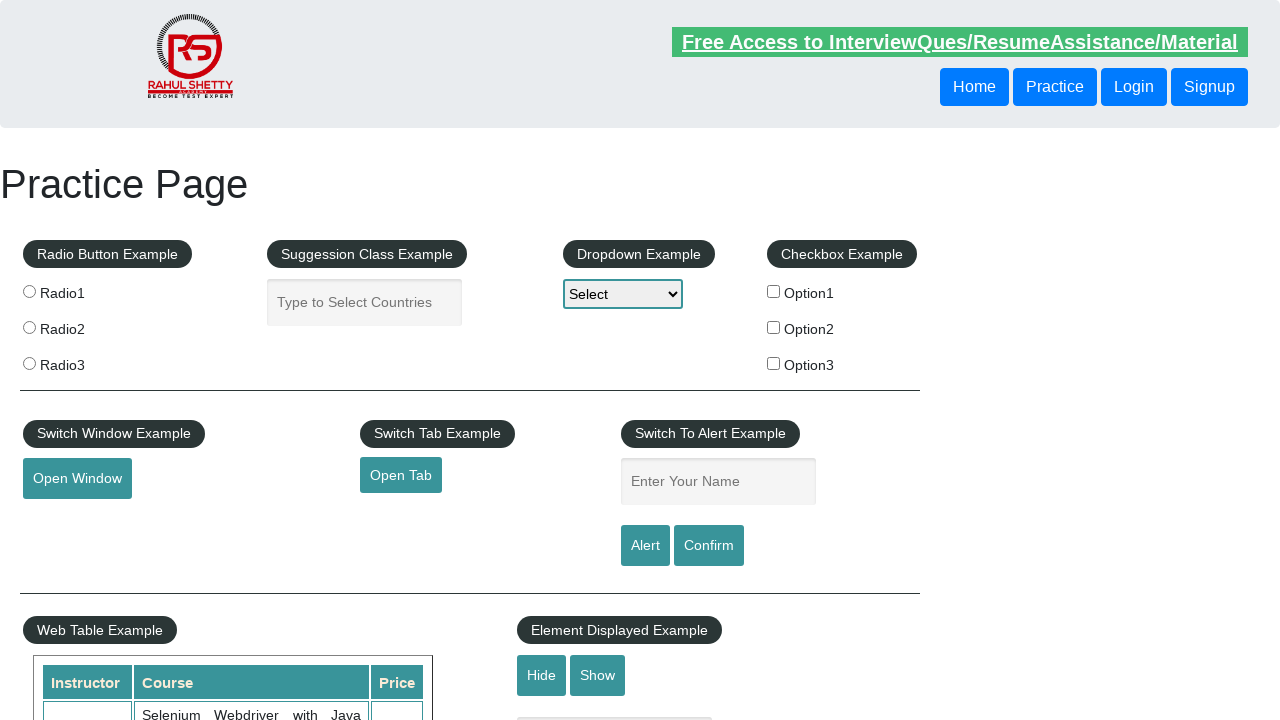

Filled name field with 'TestUser123' on #name
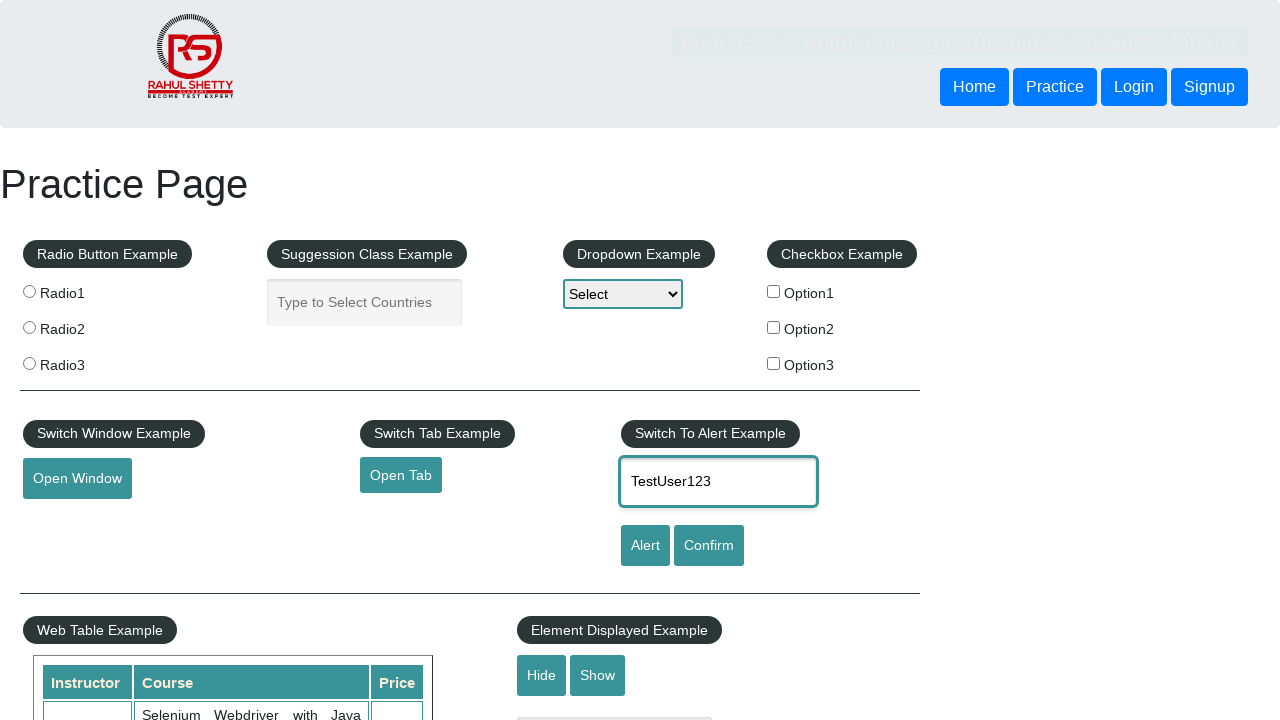

Clicked alert button to trigger alert dialog at (645, 546) on #alertbtn
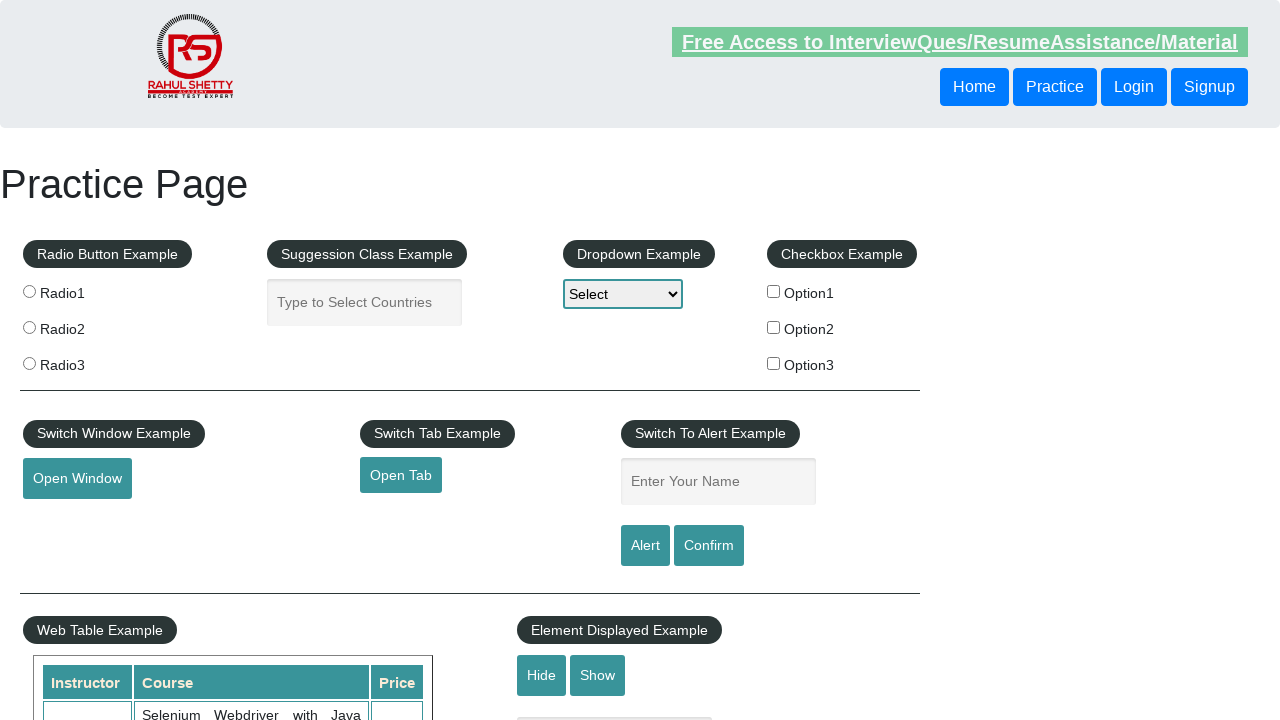

Alert dialog accepted and dismissed
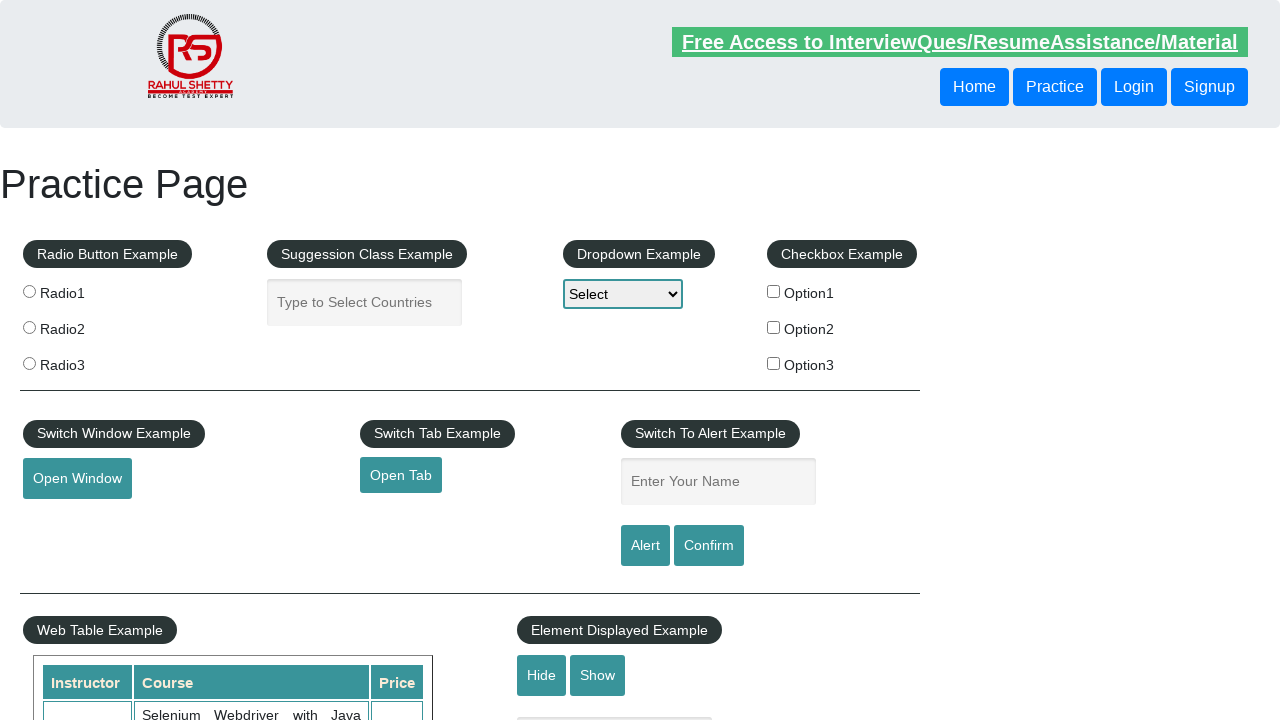

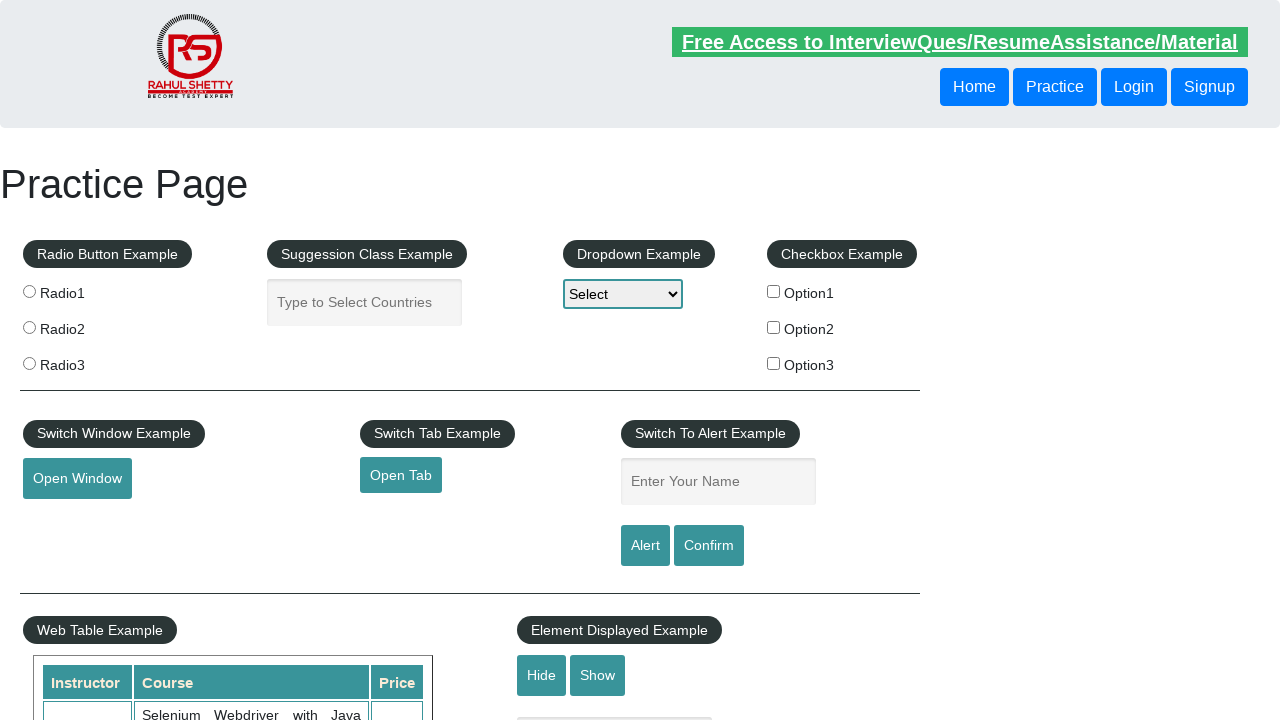